Tests a passenger count dropdown on a flight booking practice site by opening the dropdown, incrementing the adult passenger count twice, and closing the dropdown.

Starting URL: https://rahulshettyacademy.com/dropdownsPractise/

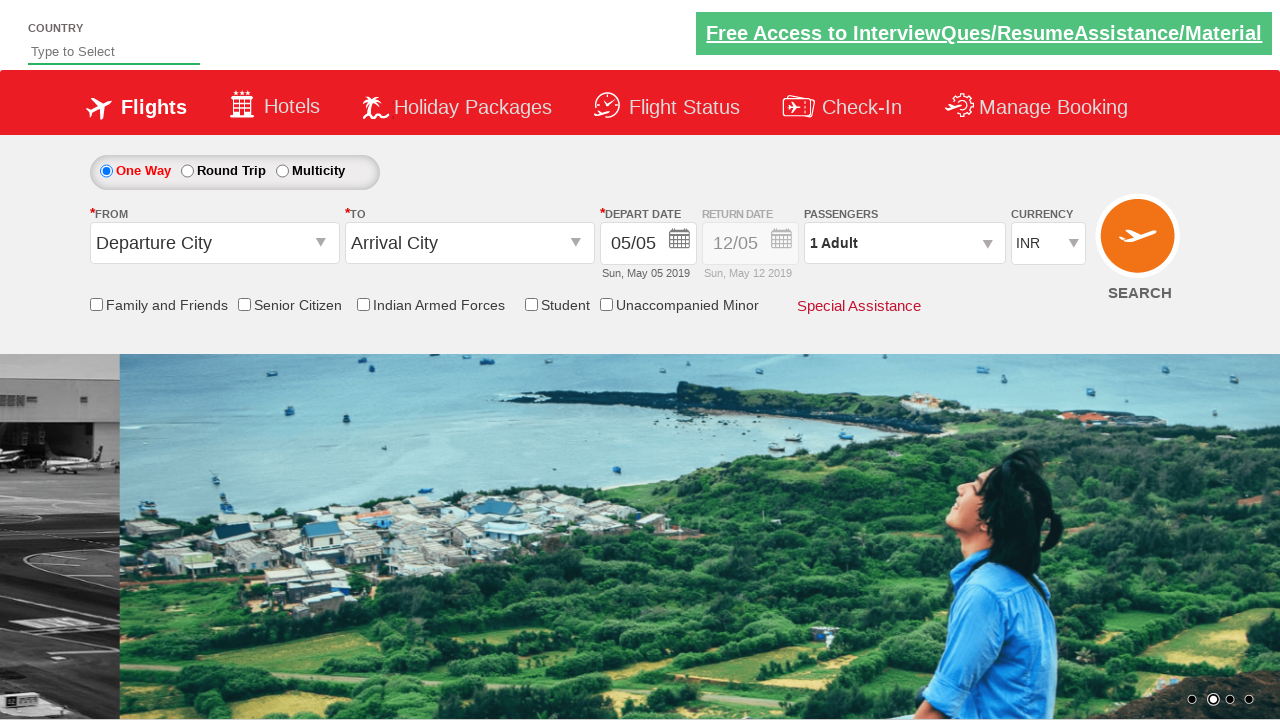

Navigated to flight booking practice site
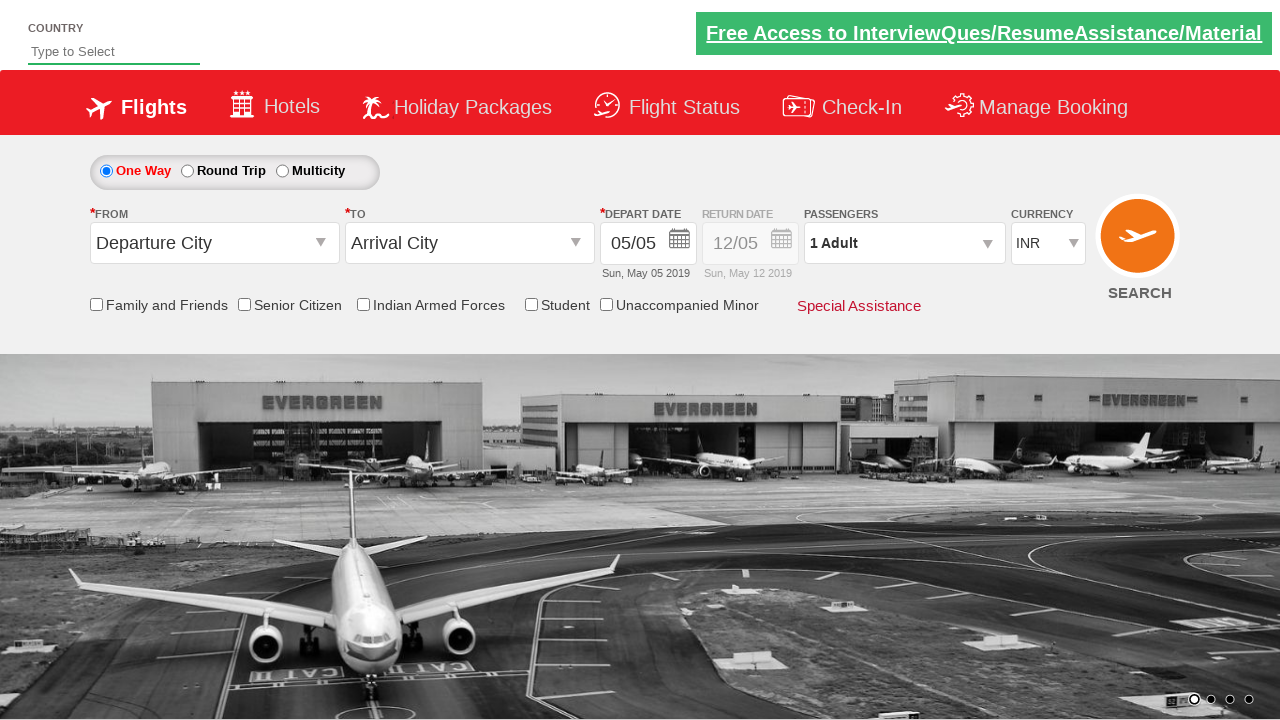

Clicked on passenger info dropdown to open it at (904, 243) on #divpaxinfo
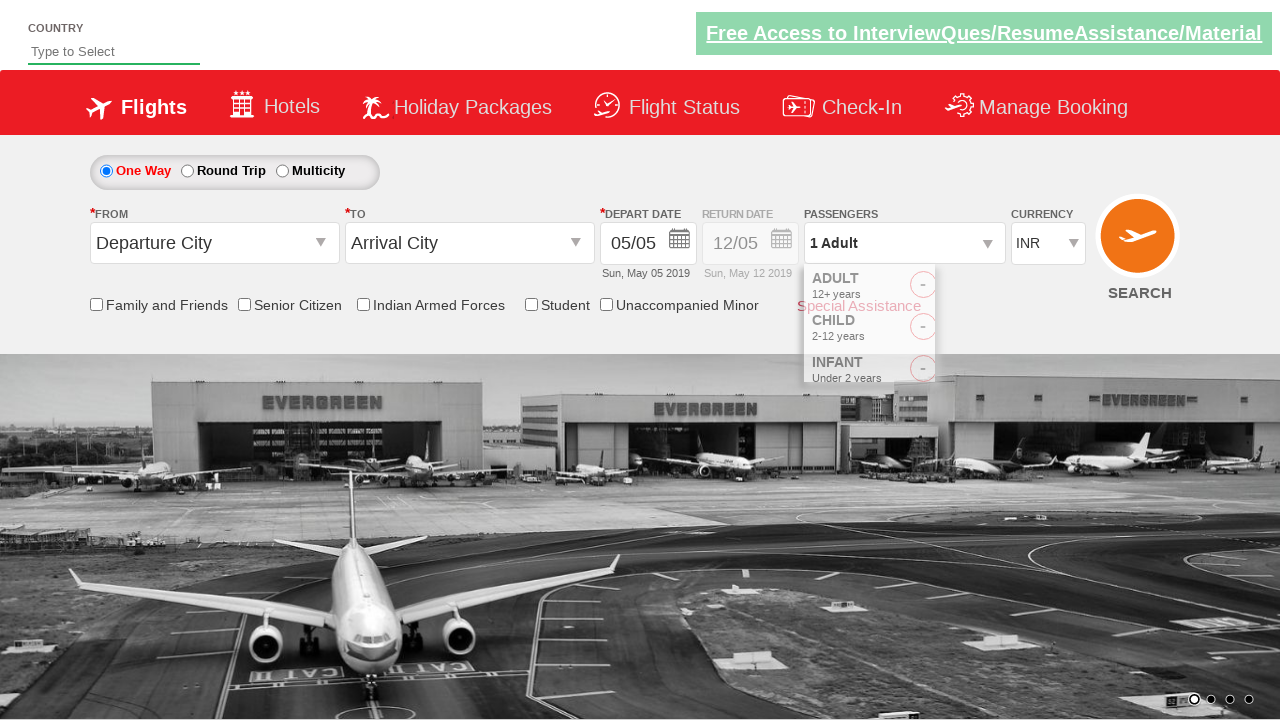

Waited for dropdown to be visible
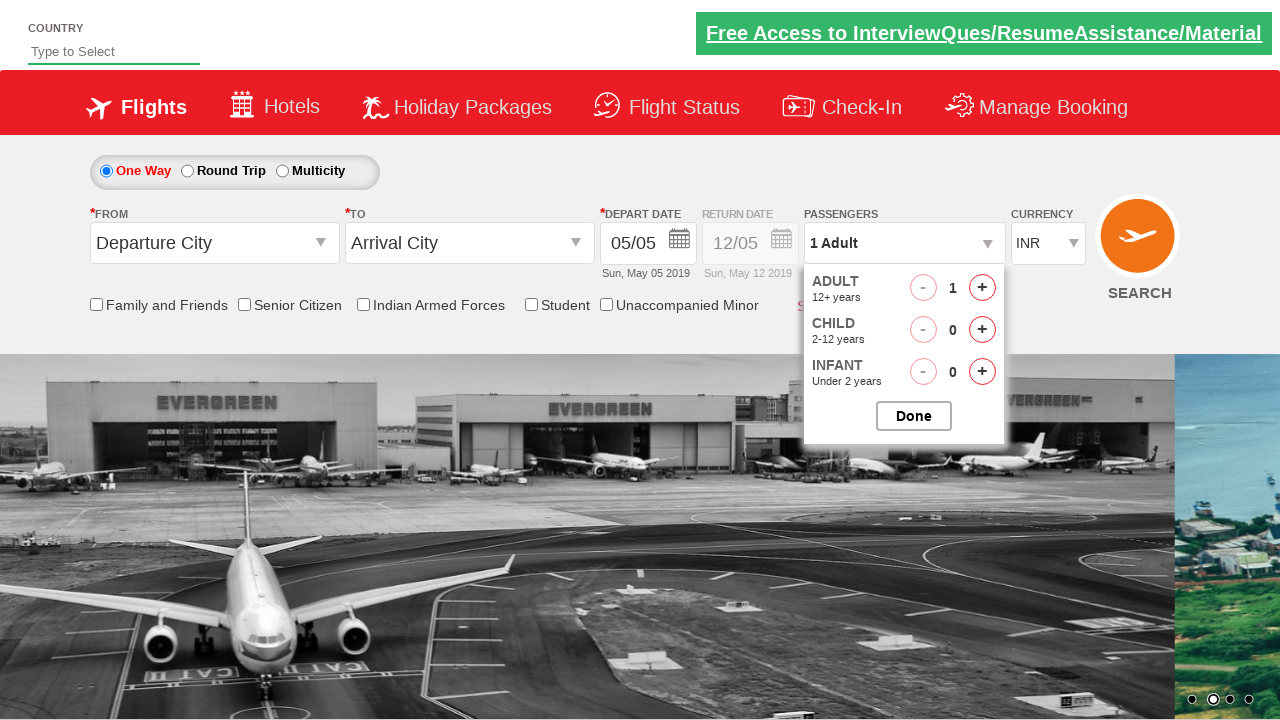

Incremented adult passenger count (first click) at (982, 288) on #hrefIncAdt
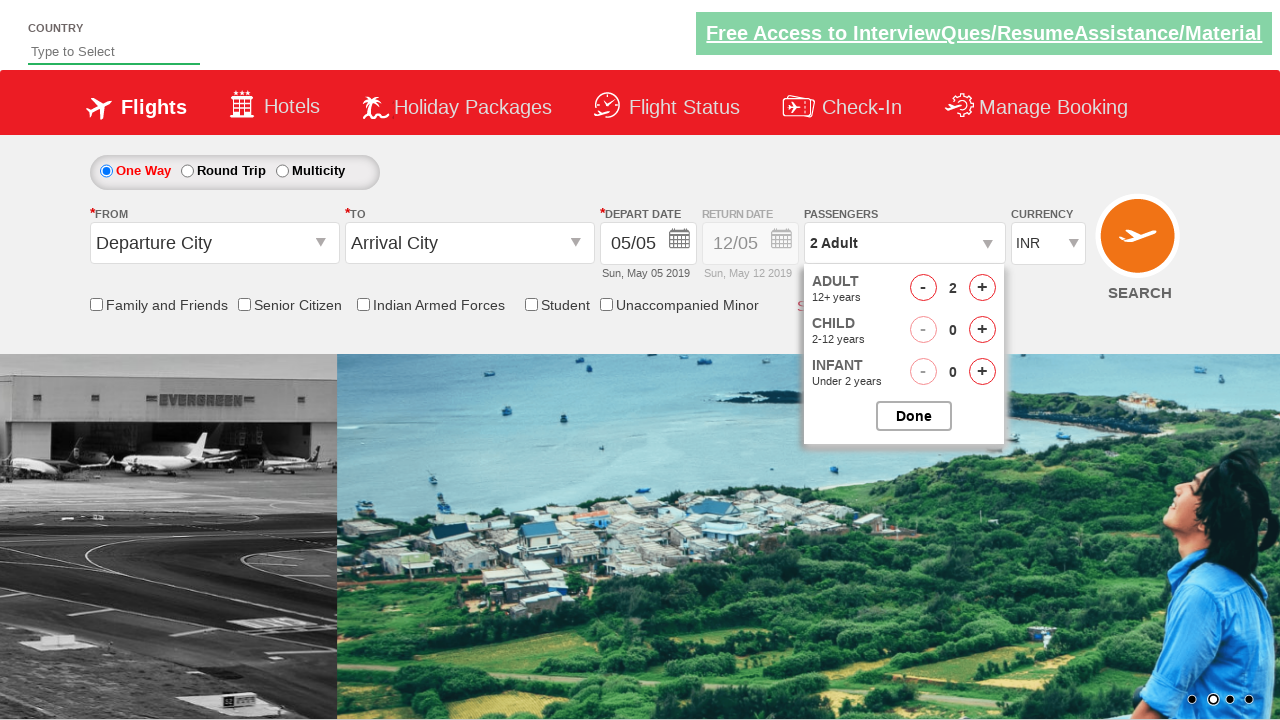

Incremented adult passenger count (second click) at (982, 288) on #hrefIncAdt
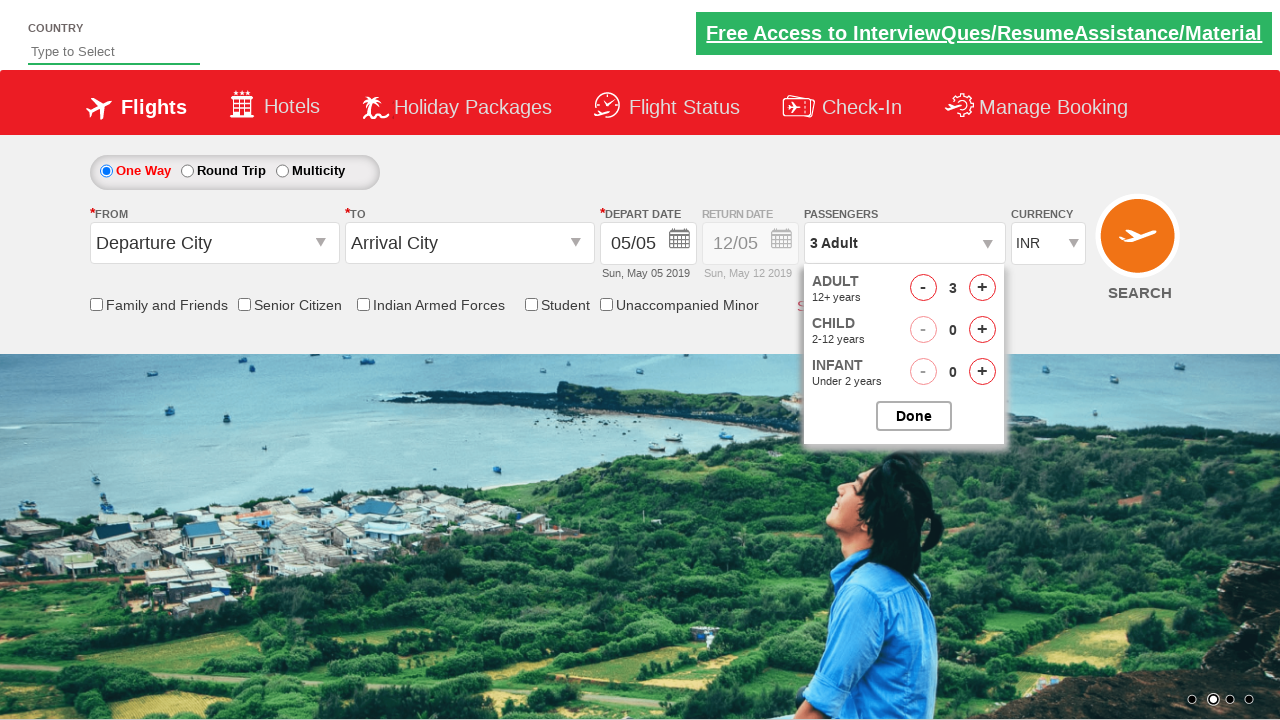

Closed the passenger options dropdown at (914, 416) on #btnclosepaxoption
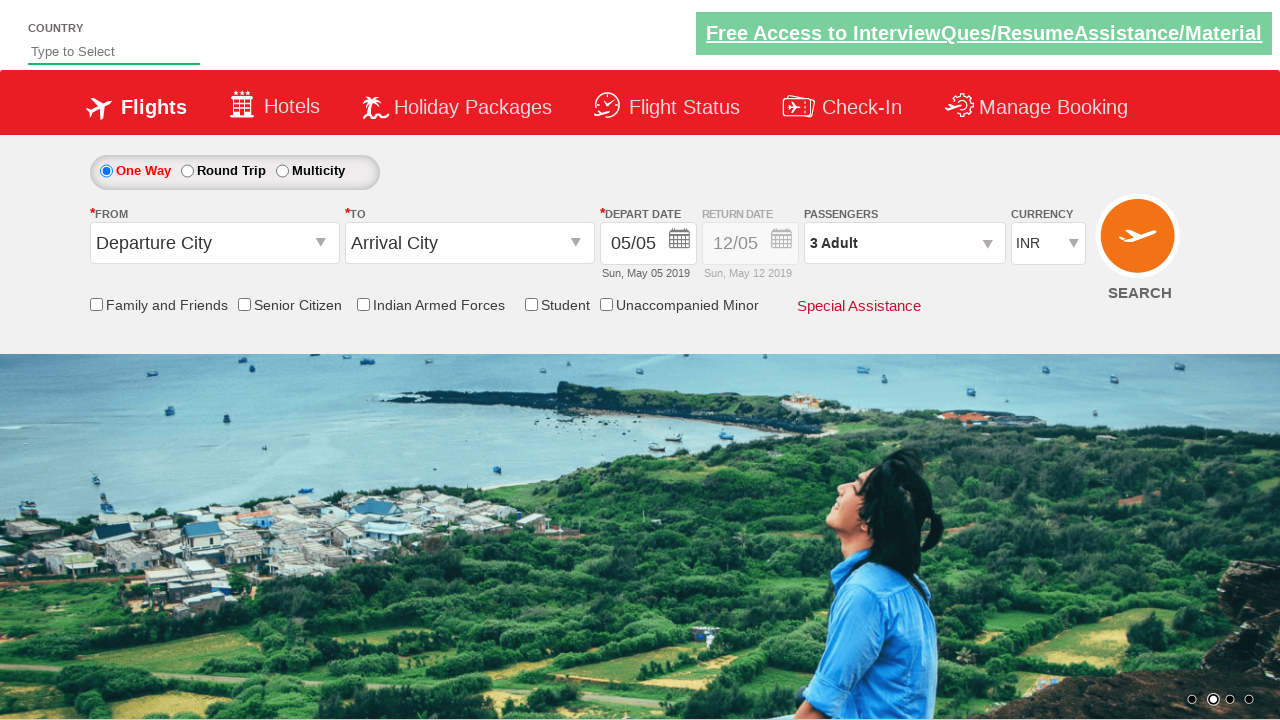

Verified passenger info element is visible with updated count
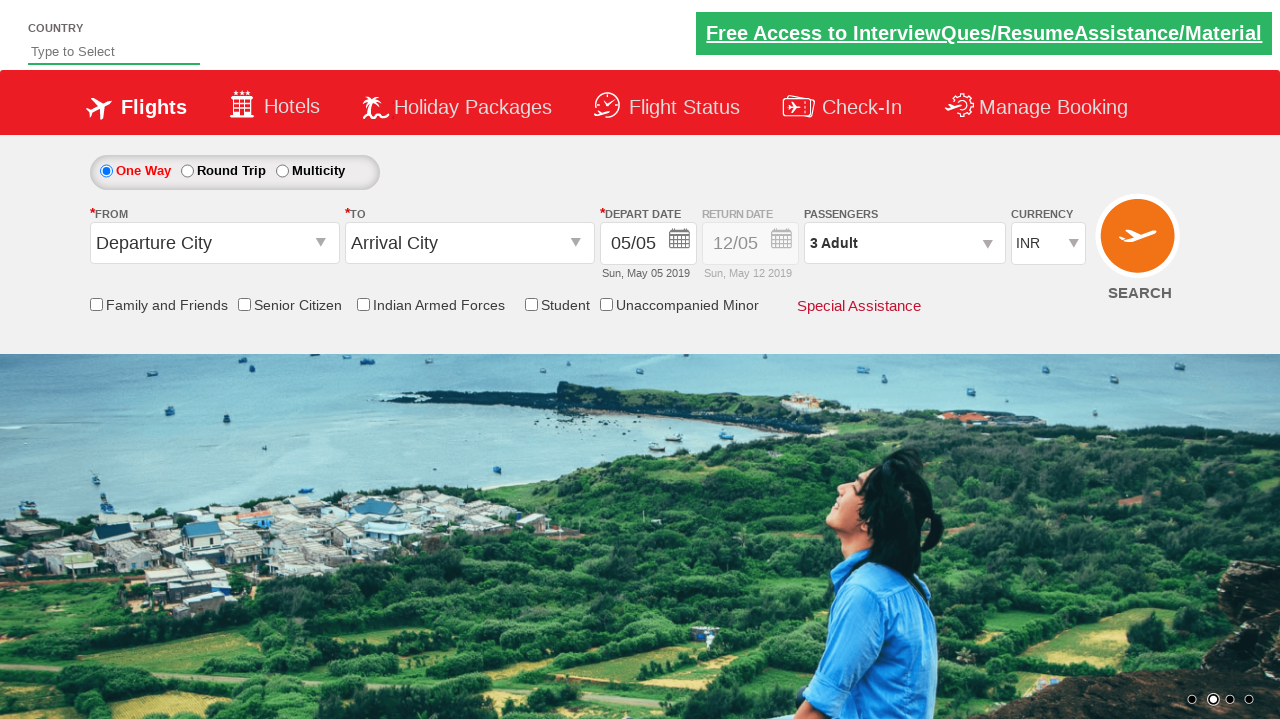

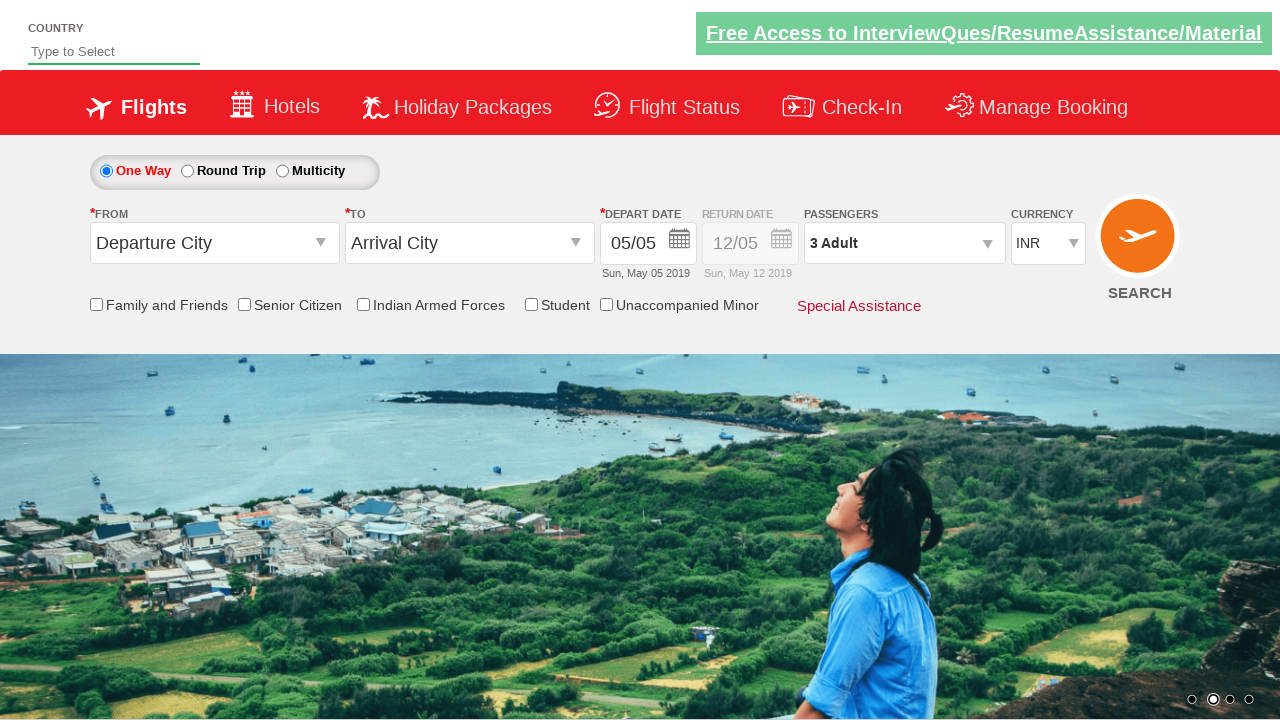